Tests DOM manipulation by navigating to a page and using JavaScript evaluation to change the title text content

Starting URL: https://nikita-filonov.github.io/qa-automation-engineer-ui-course/#/auth/login

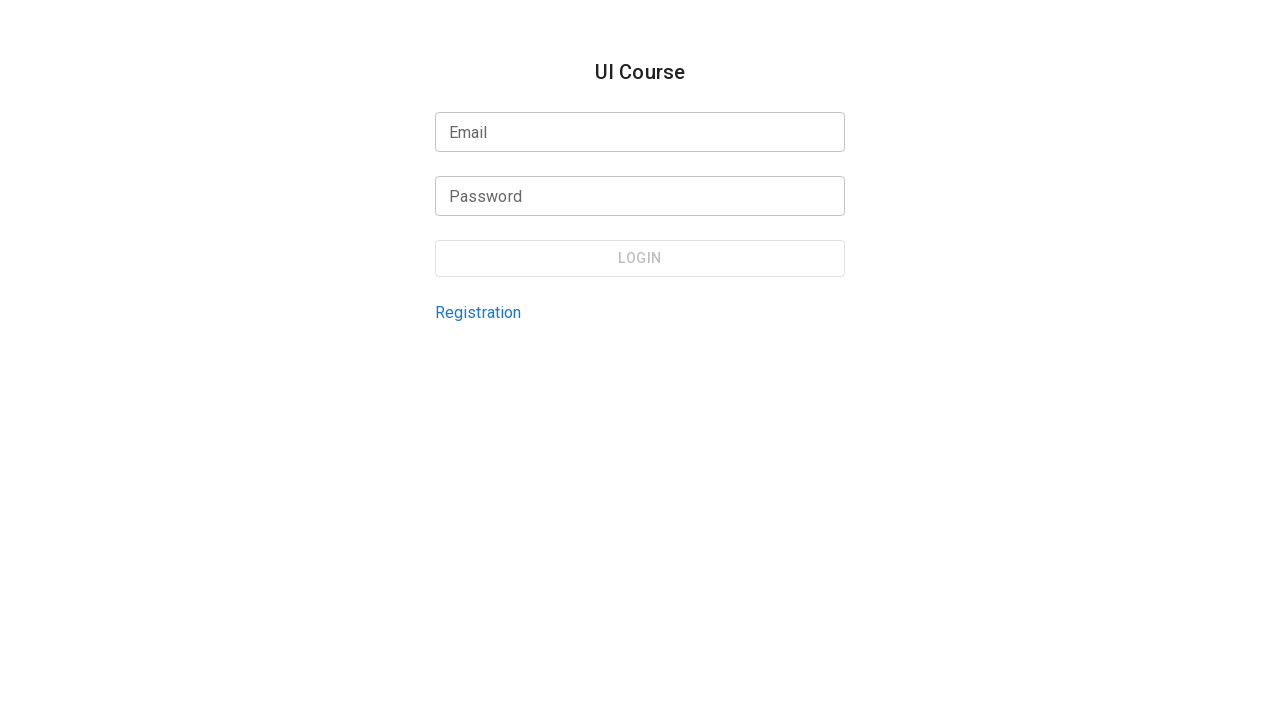

Evaluated JavaScript to change title text content to 'New course'
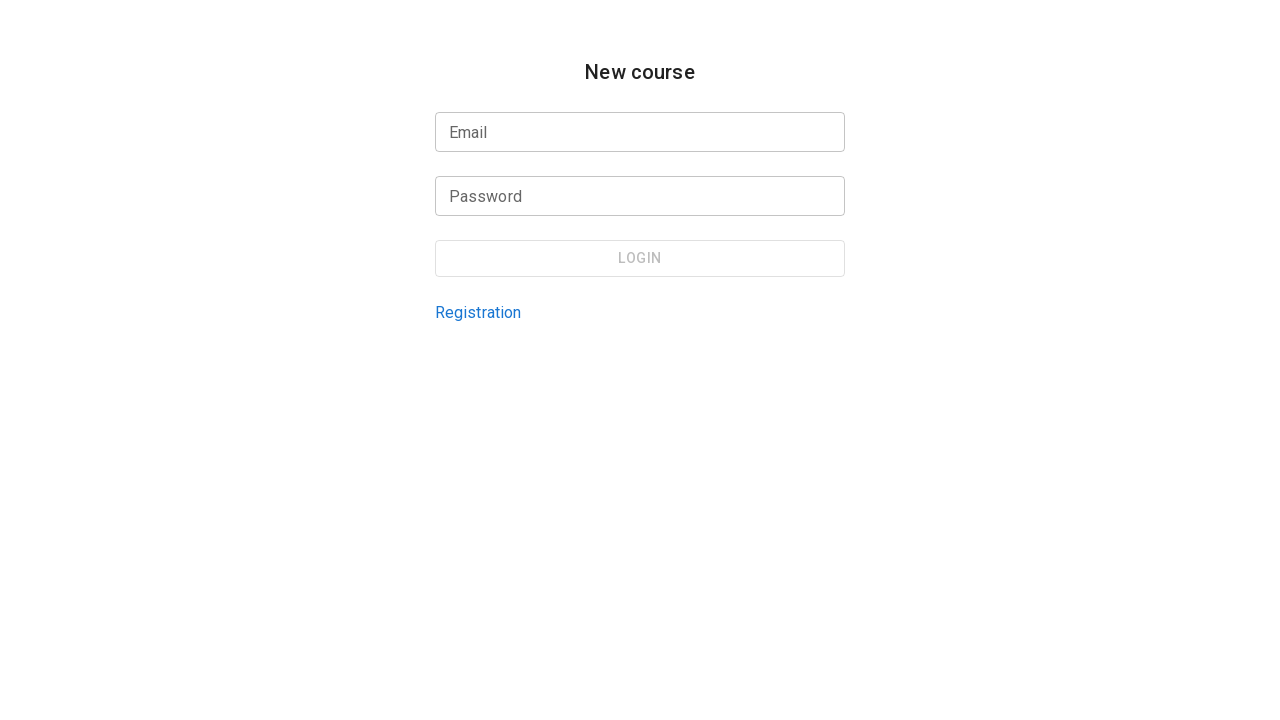

Waited 3000ms to observe the title change
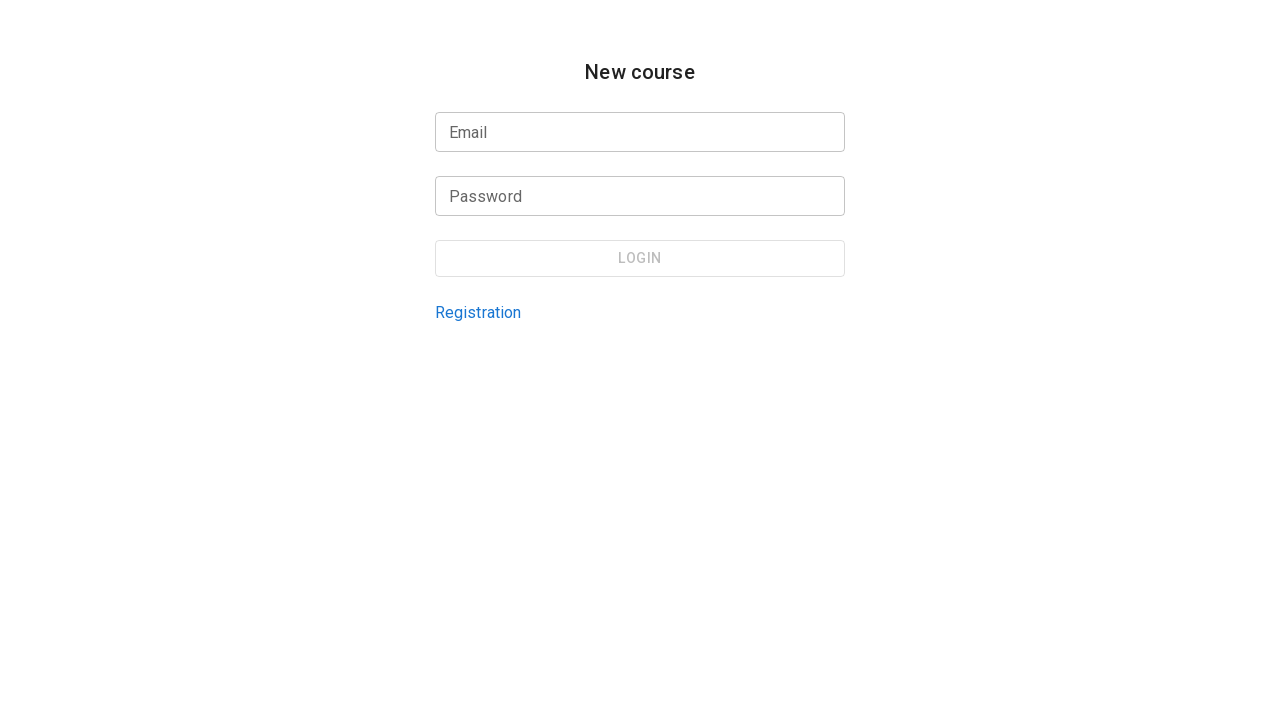

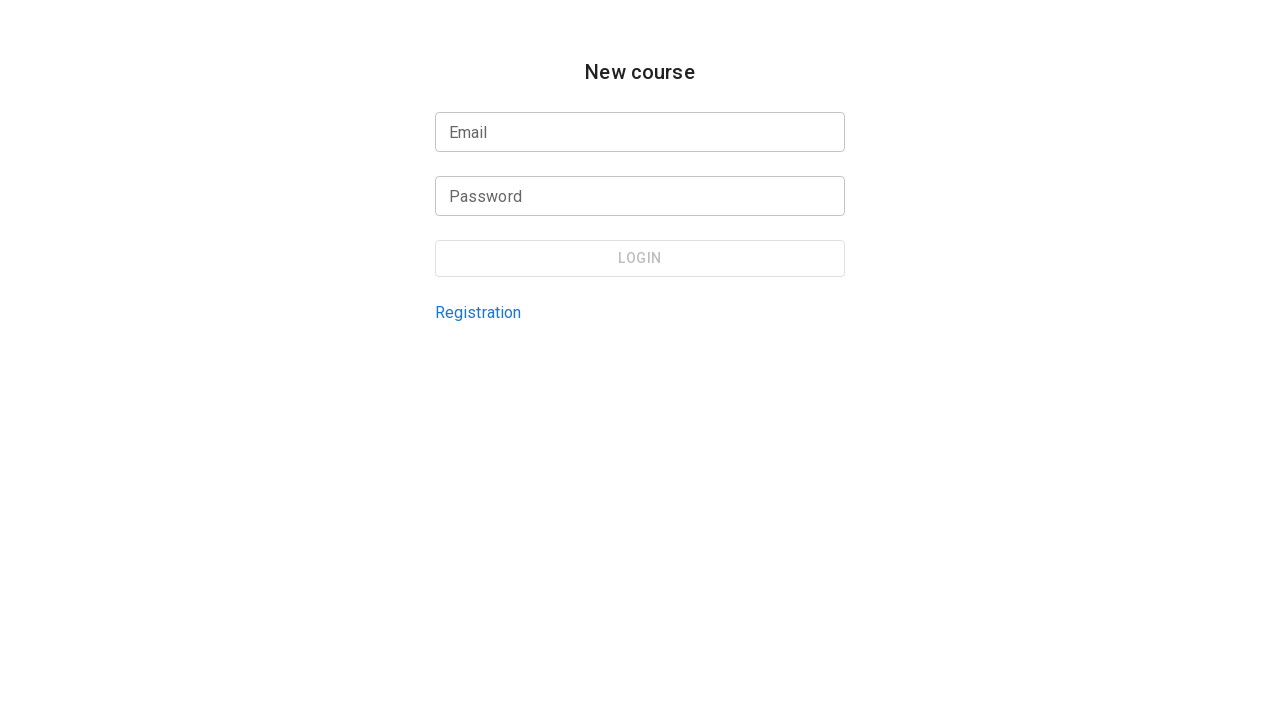